Tests dropdown selection using selectByVisibleText to select Option 1

Starting URL: https://the-internet.herokuapp.com/dropdown

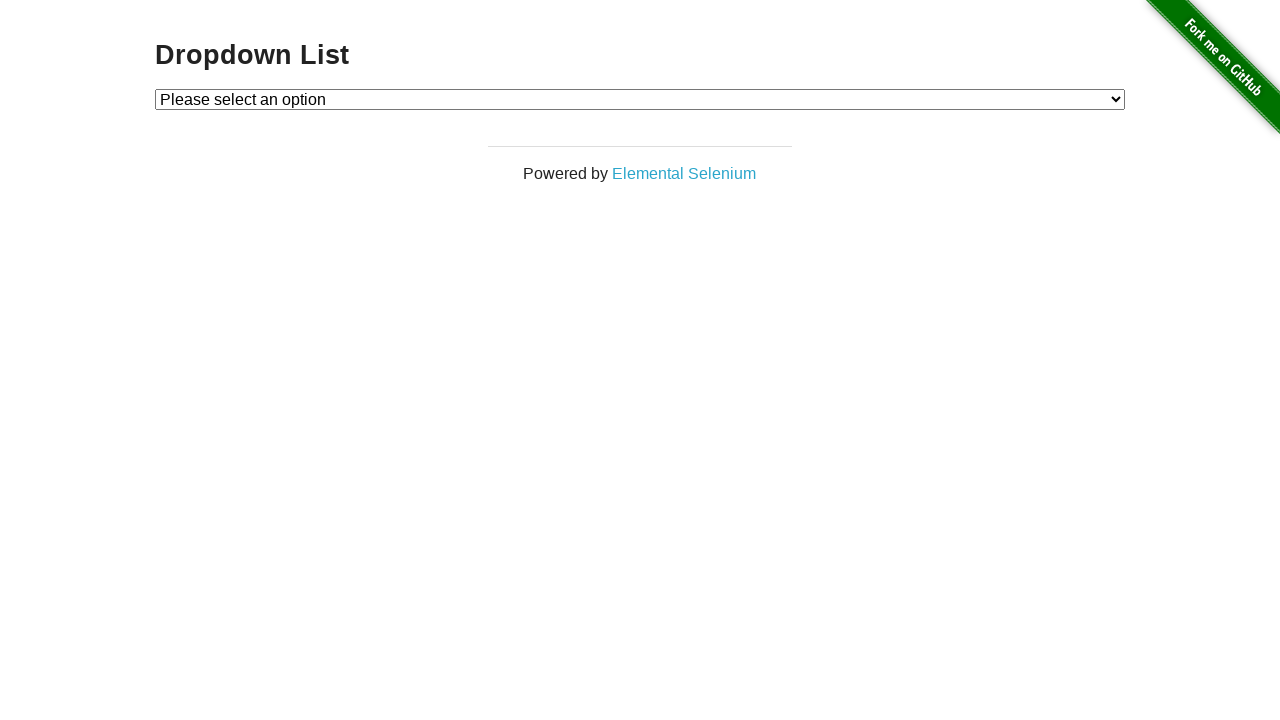

Located dropdown element with id 'dropdown'
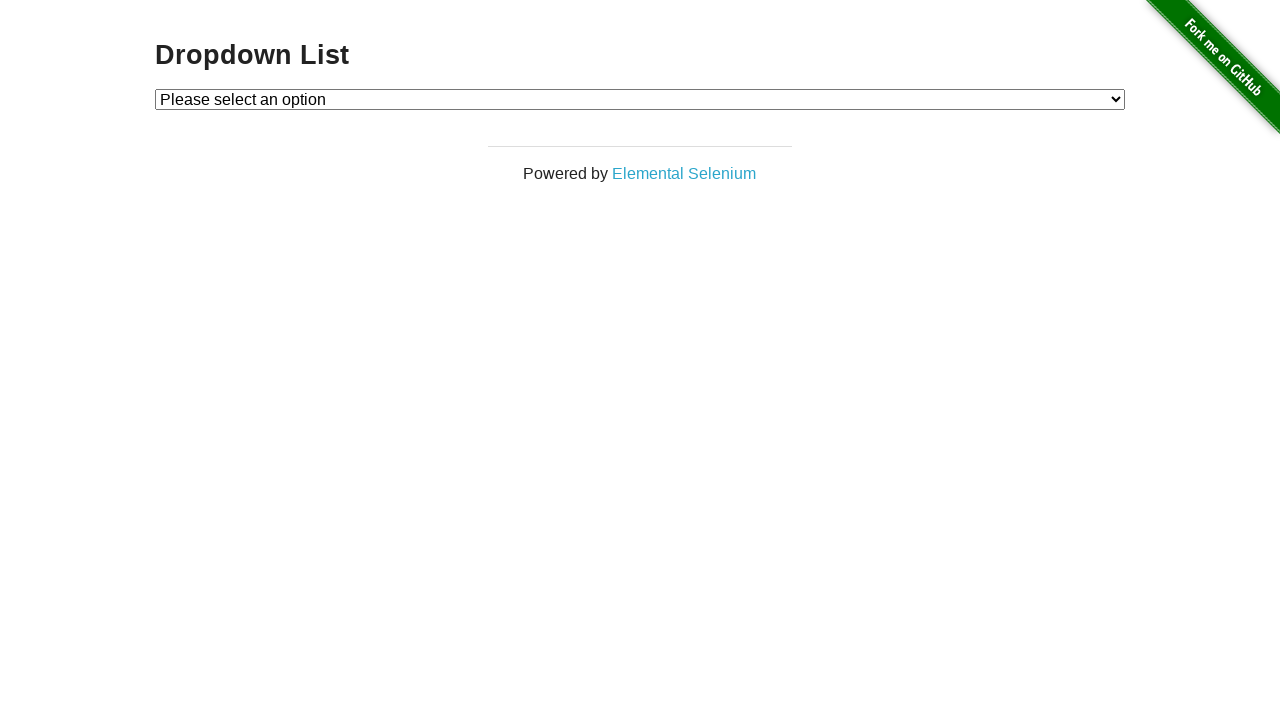

Selected 'Option 1' from dropdown using visible text on #dropdown
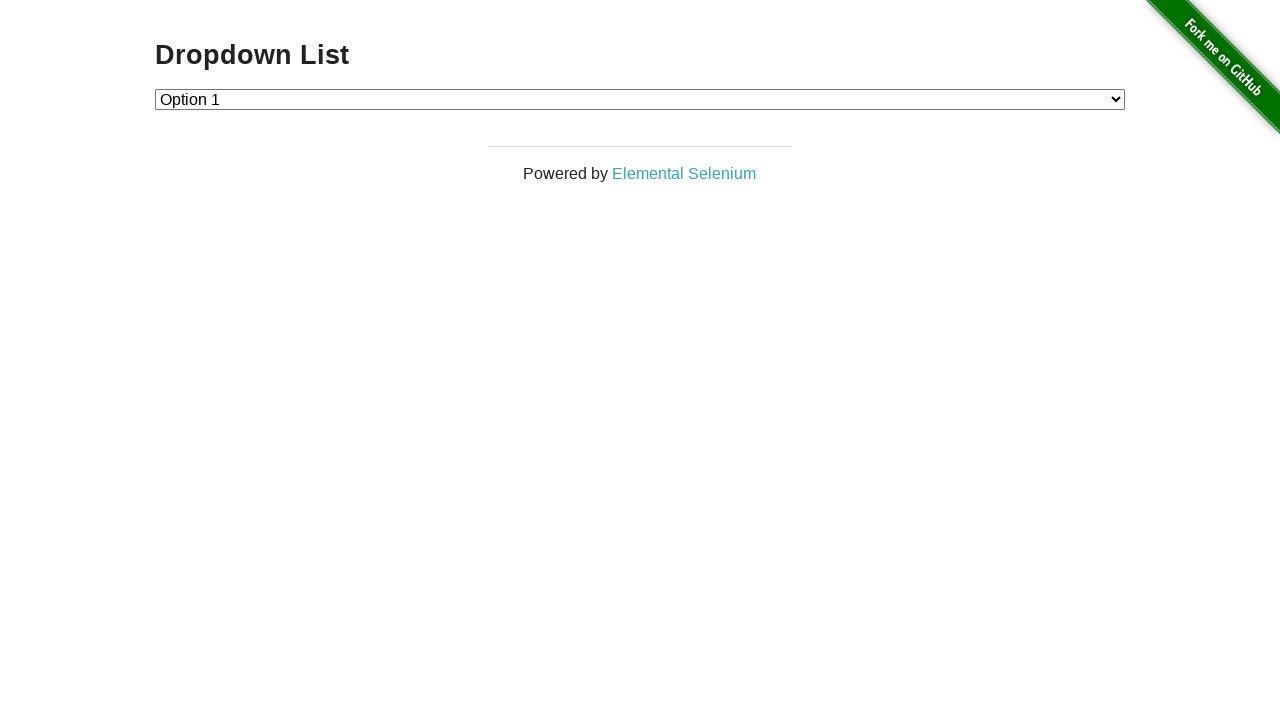

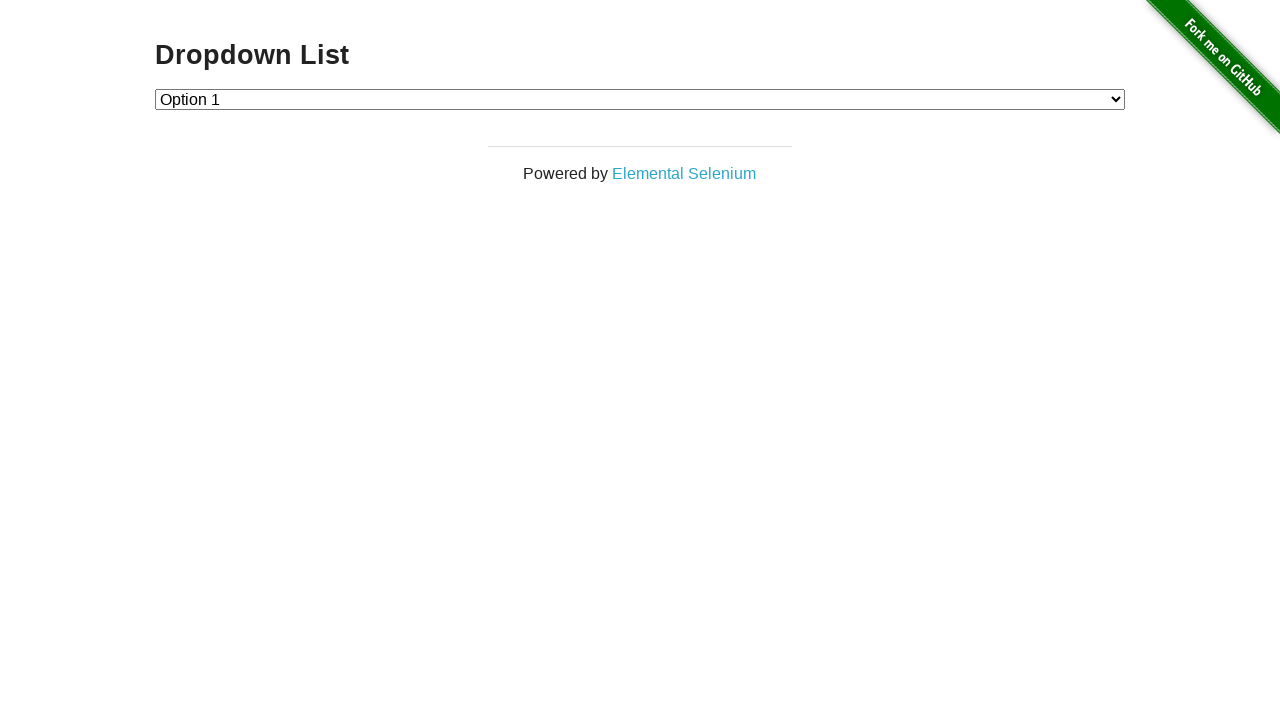